Tests window switching functionality by clicking a link that opens a new tab, extracting email text from the new tab, and entering it in the parent window's username field

Starting URL: https://rahulshettyacademy.com/loginpagePractise/

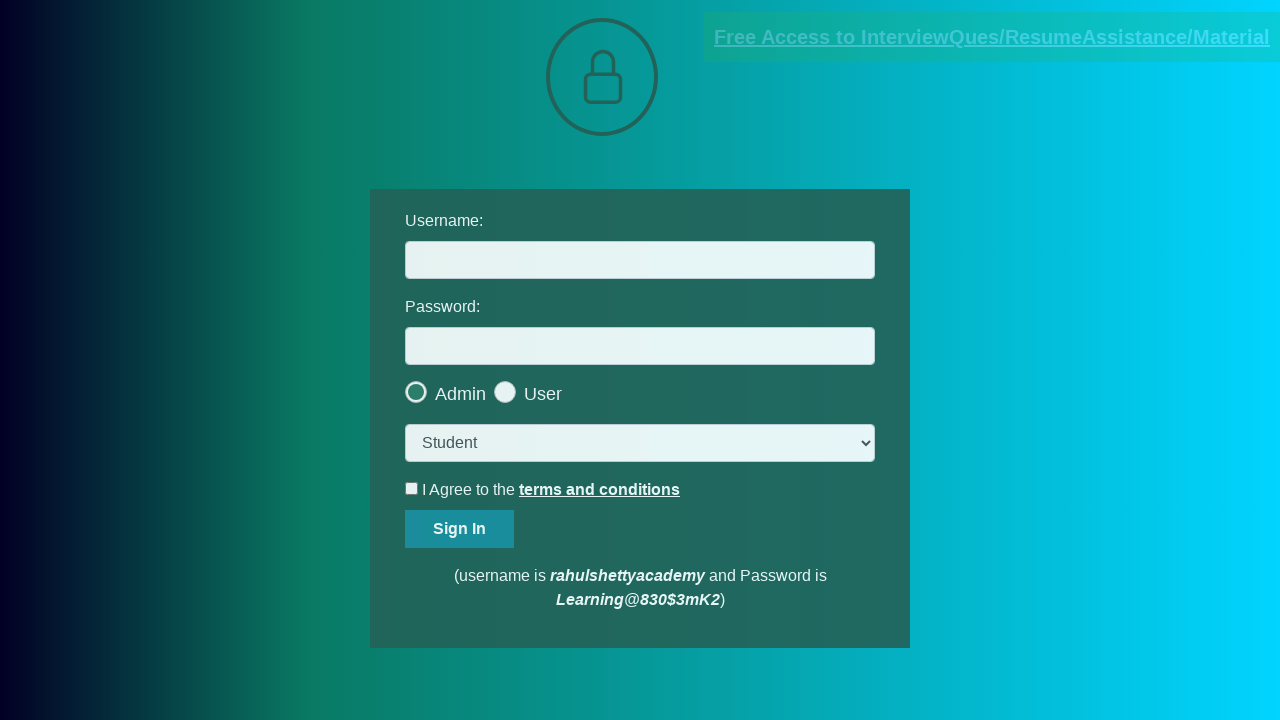

Clicked blinking text link to open new tab at (992, 37) on a.blinkingText
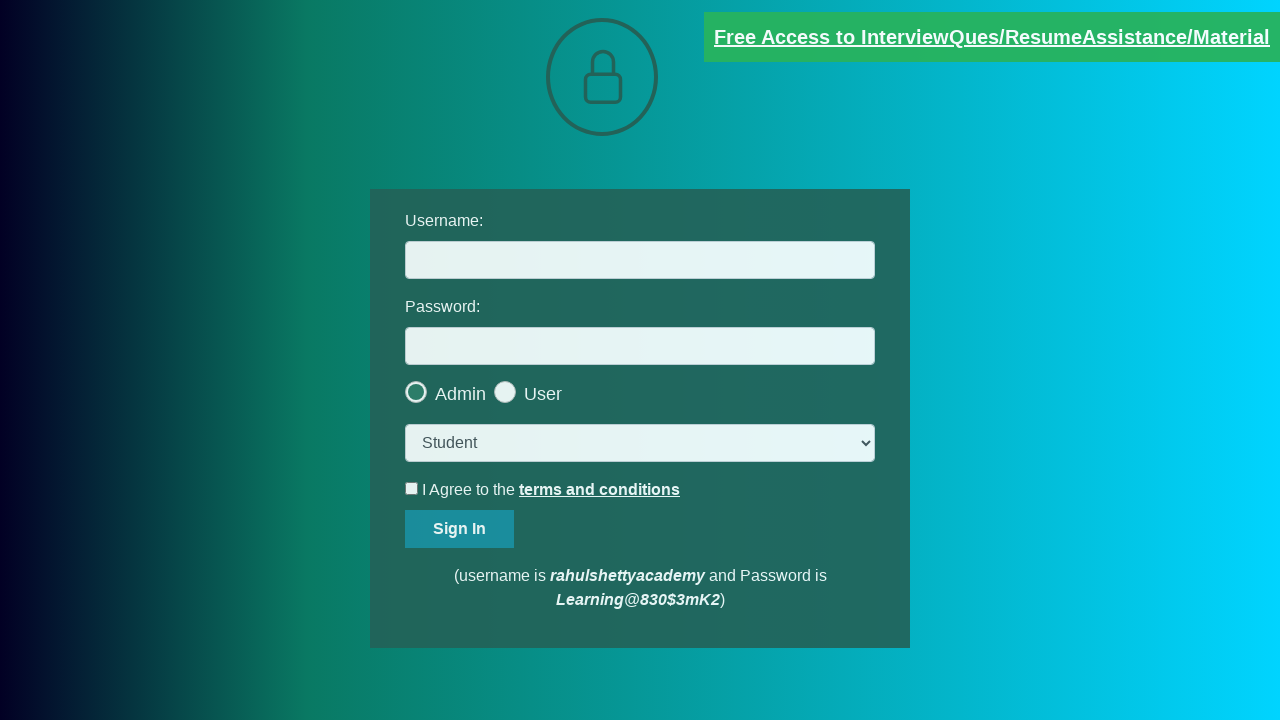

New tab opened and captured
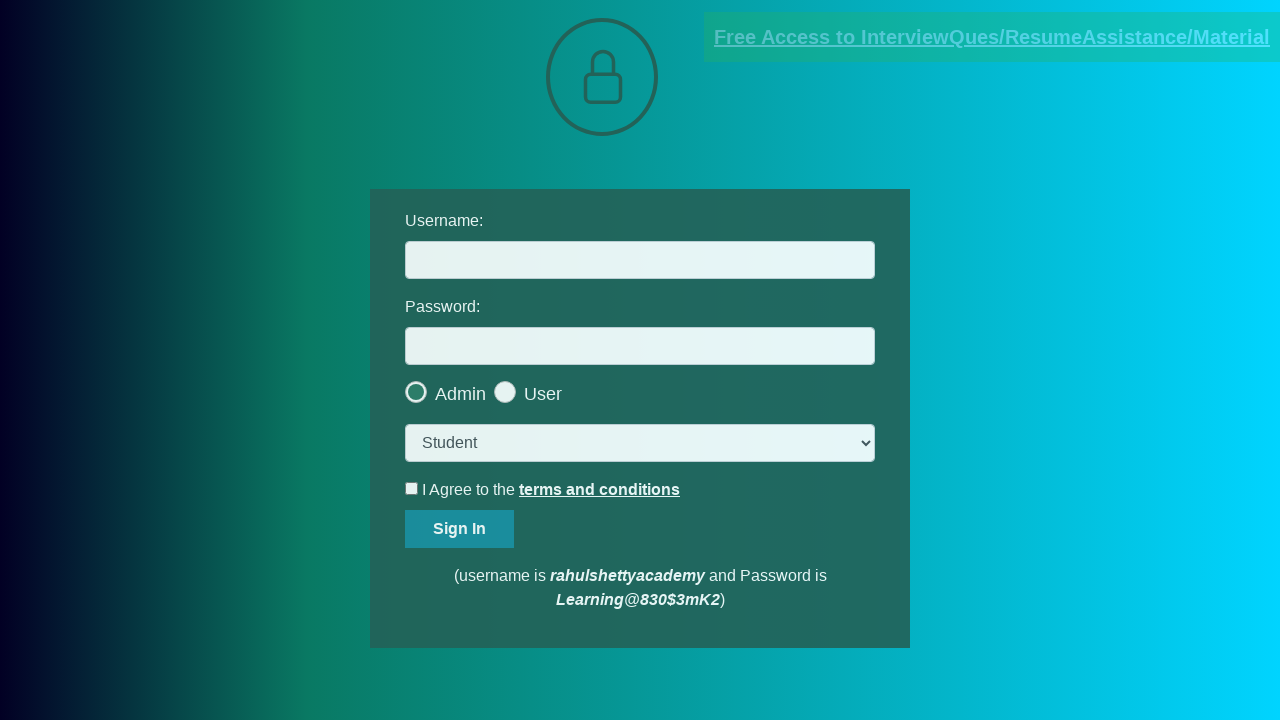

Waited for email paragraph to load in new tab
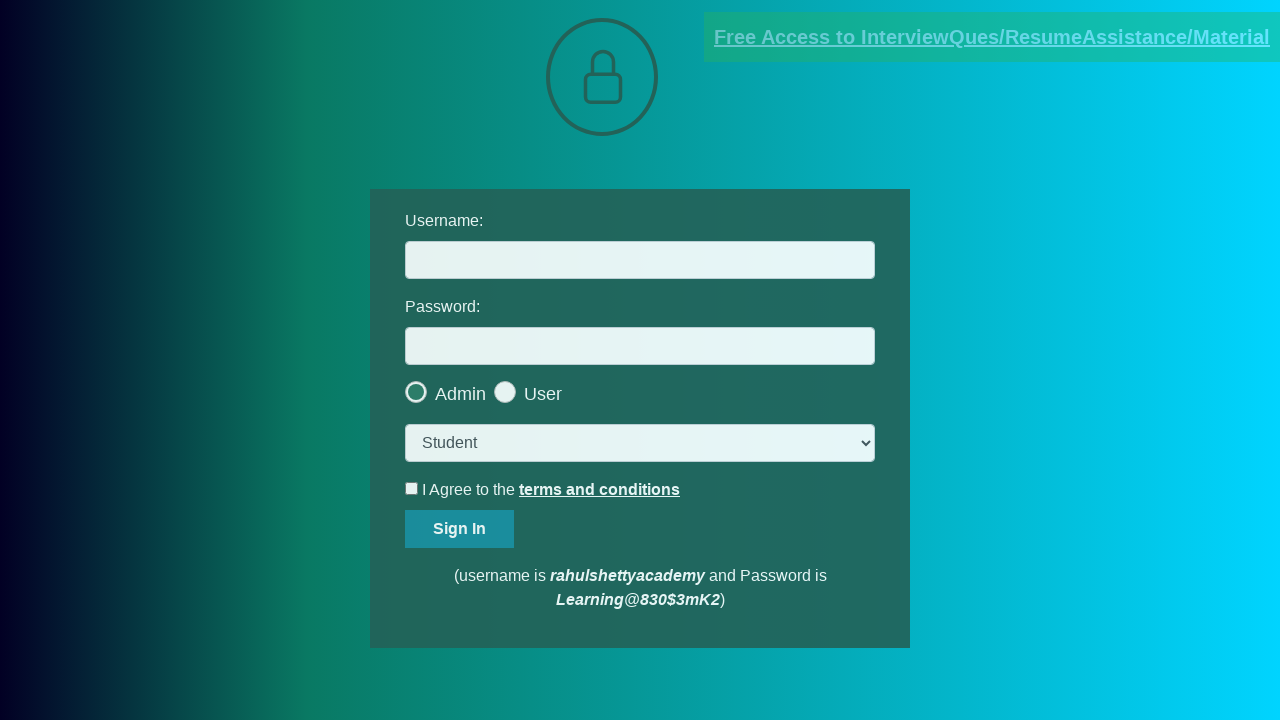

Extracted email paragraph text from new tab
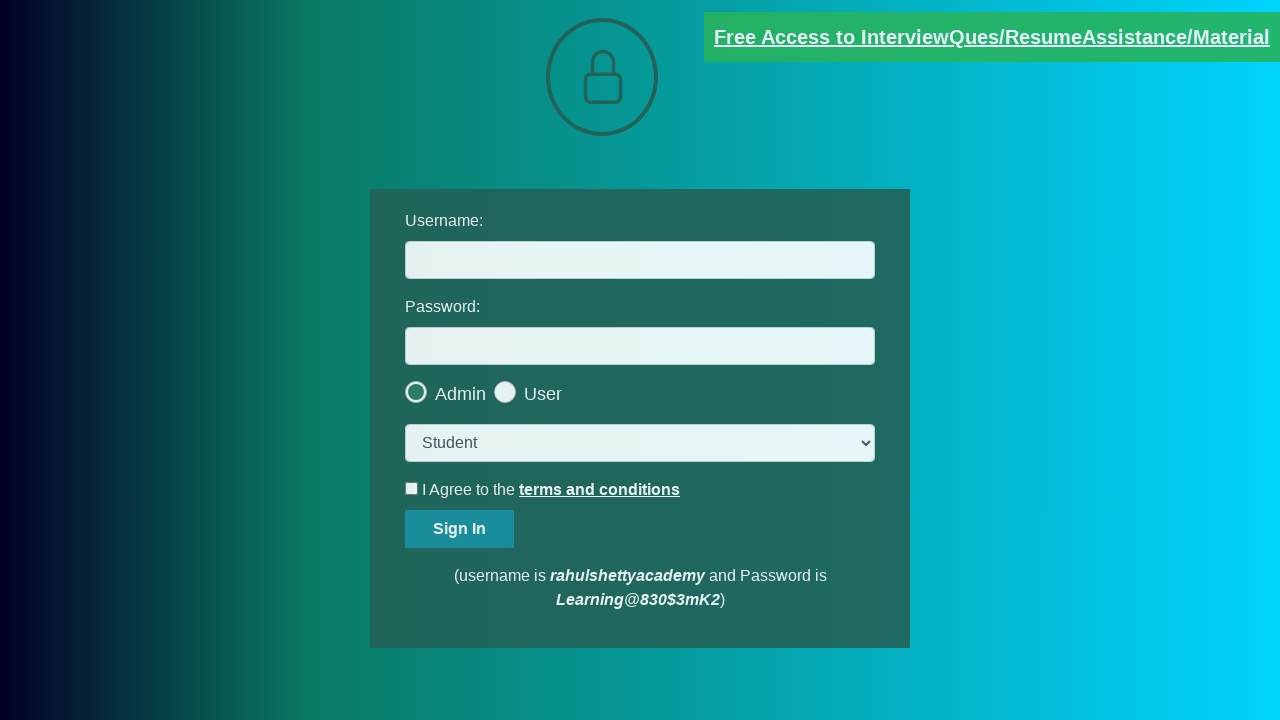

Parsed email from paragraph text: mentor@rahulshettyacademy.com
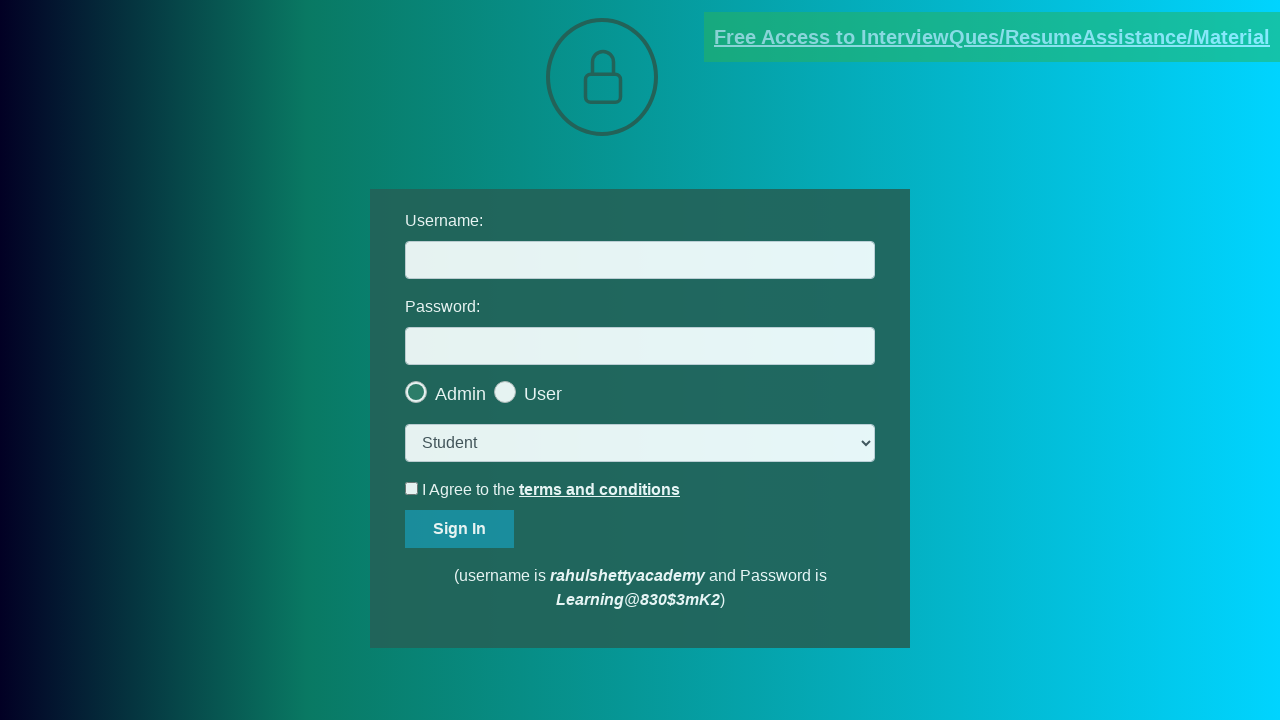

Closed new tab
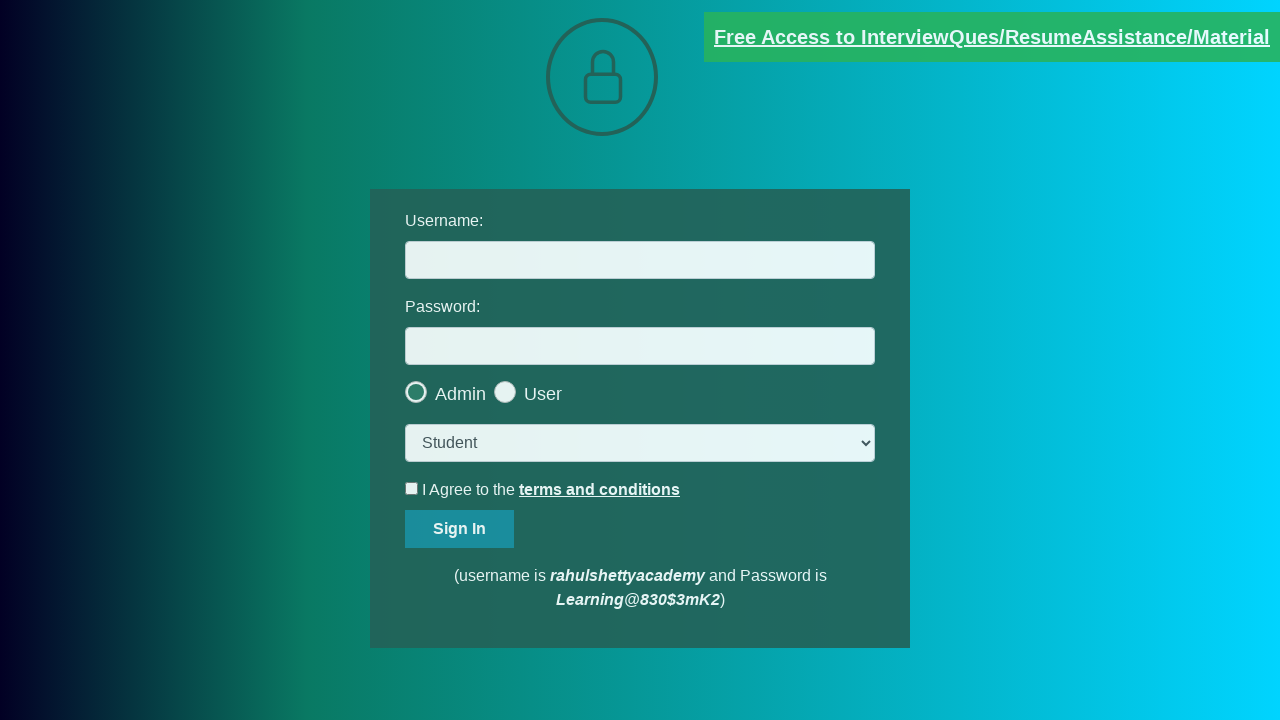

Entered extracted email 'mentor@rahulshettyacademy.com' in username field on #username
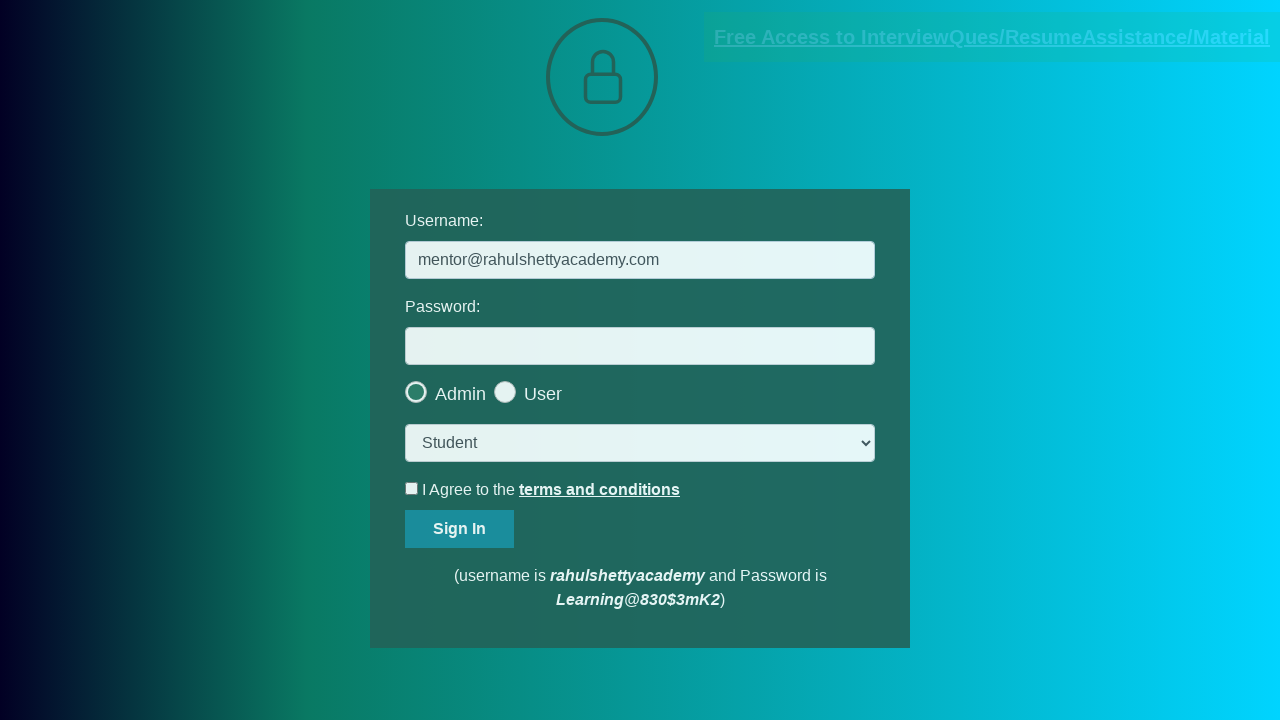

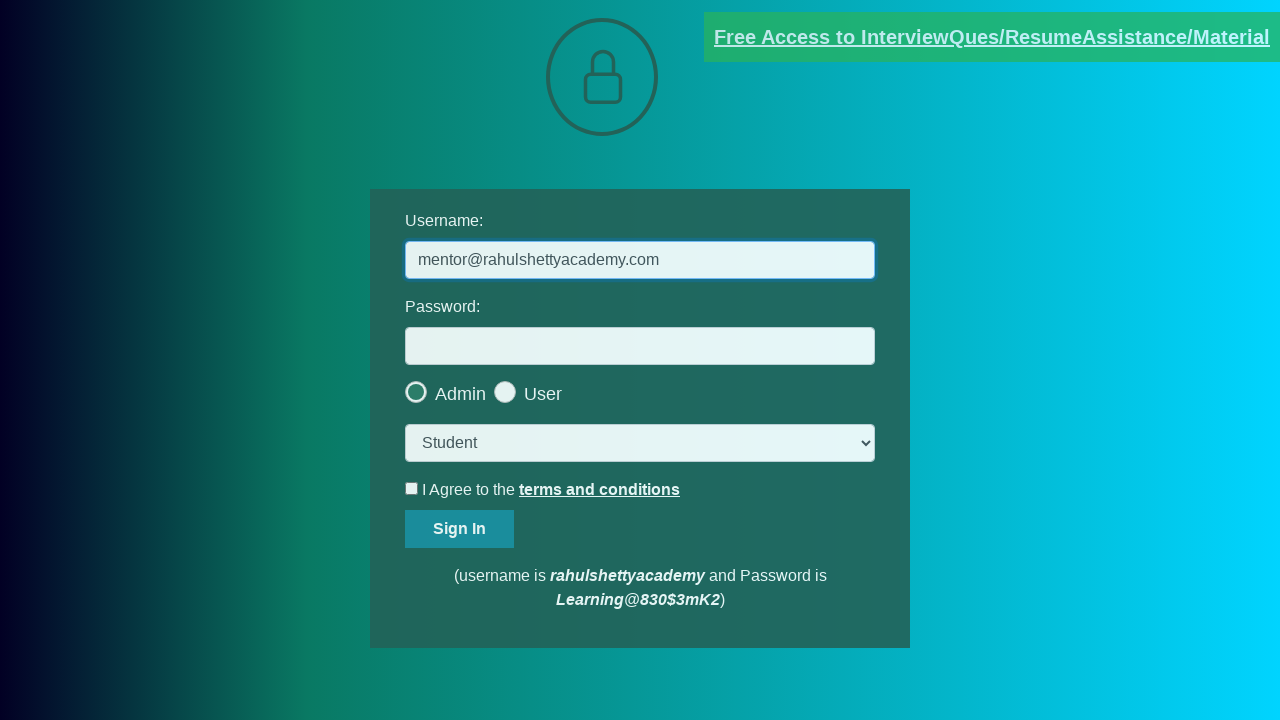